Tests JavaScript prompt dialog by clicking a button, entering text into the prompt, and accepting it

Starting URL: http://the-internet.herokuapp.com/javascript_alerts

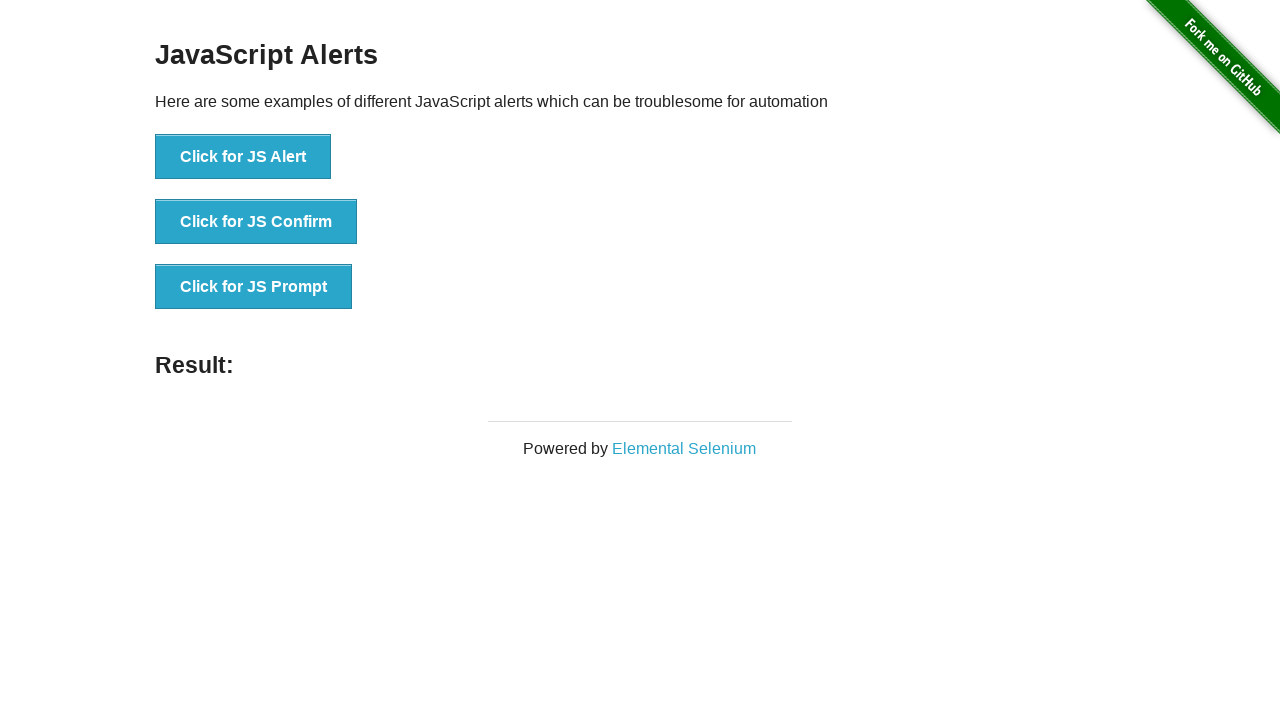

Set up dialog handler to accept prompt with 'hello'
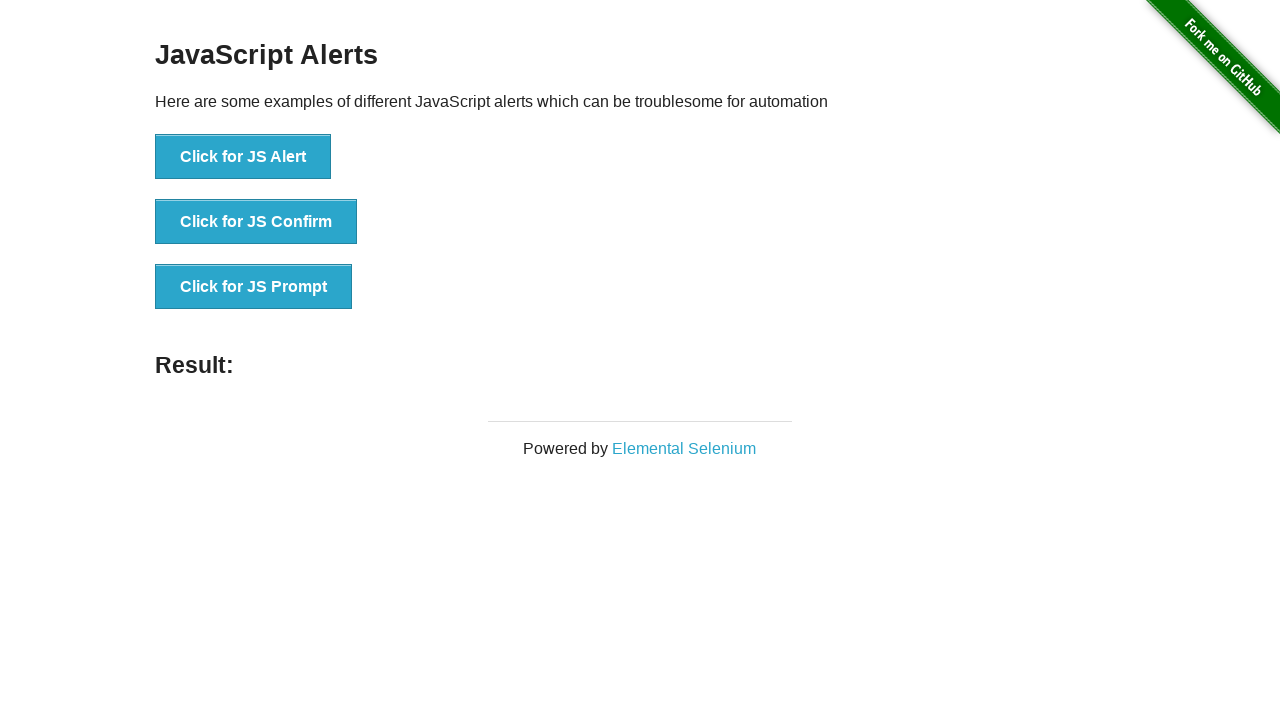

Clicked button to trigger JavaScript prompt dialog at (254, 287) on xpath=//button[contains(text(),'Click for JS Prompt')]
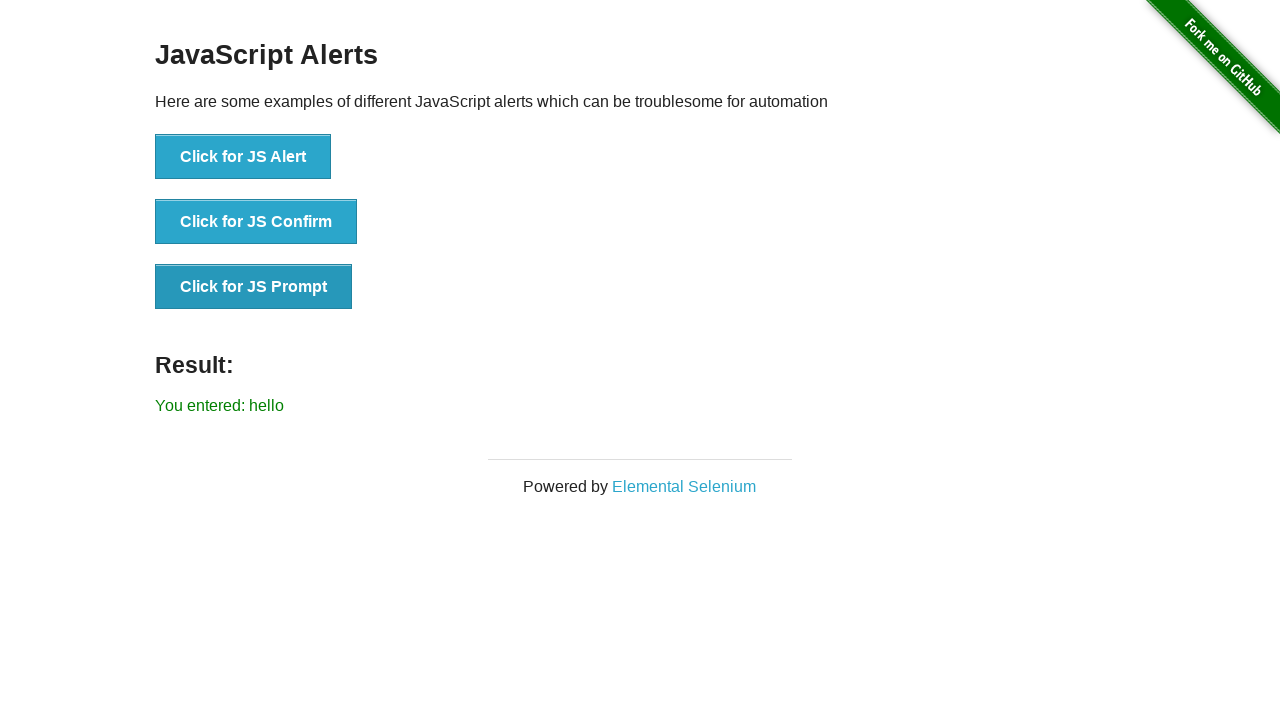

Prompt result element appeared on page
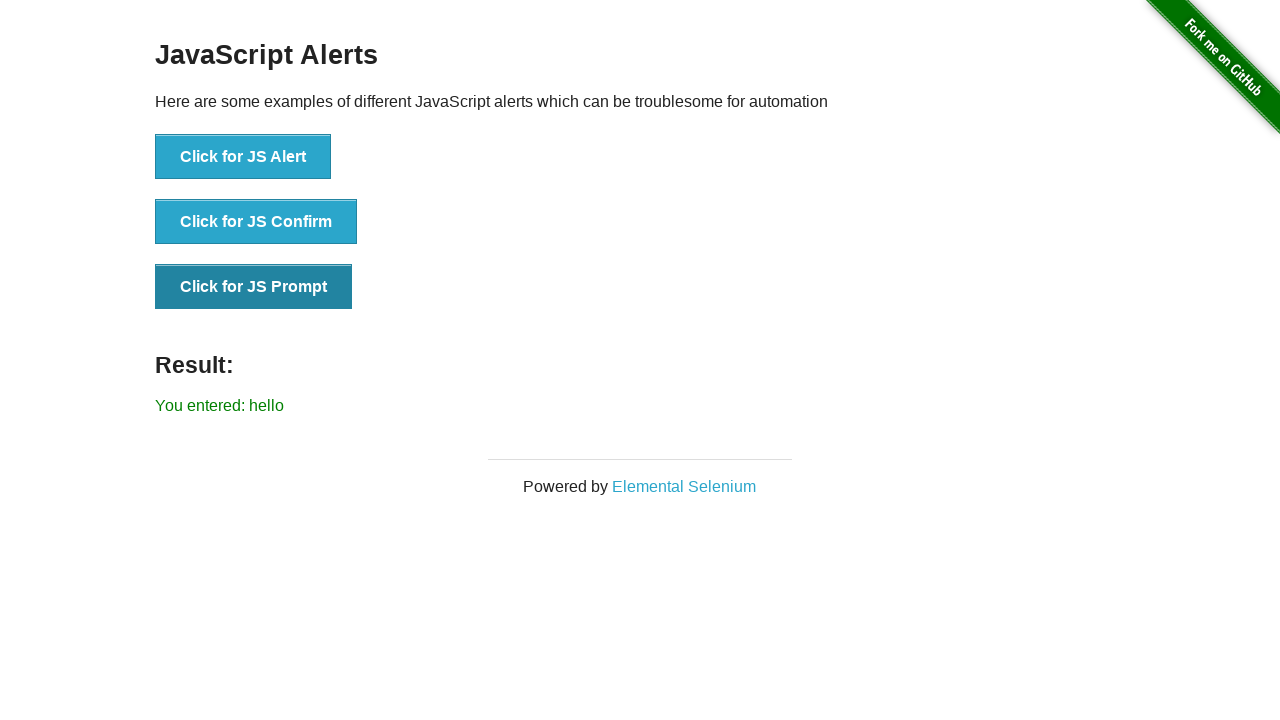

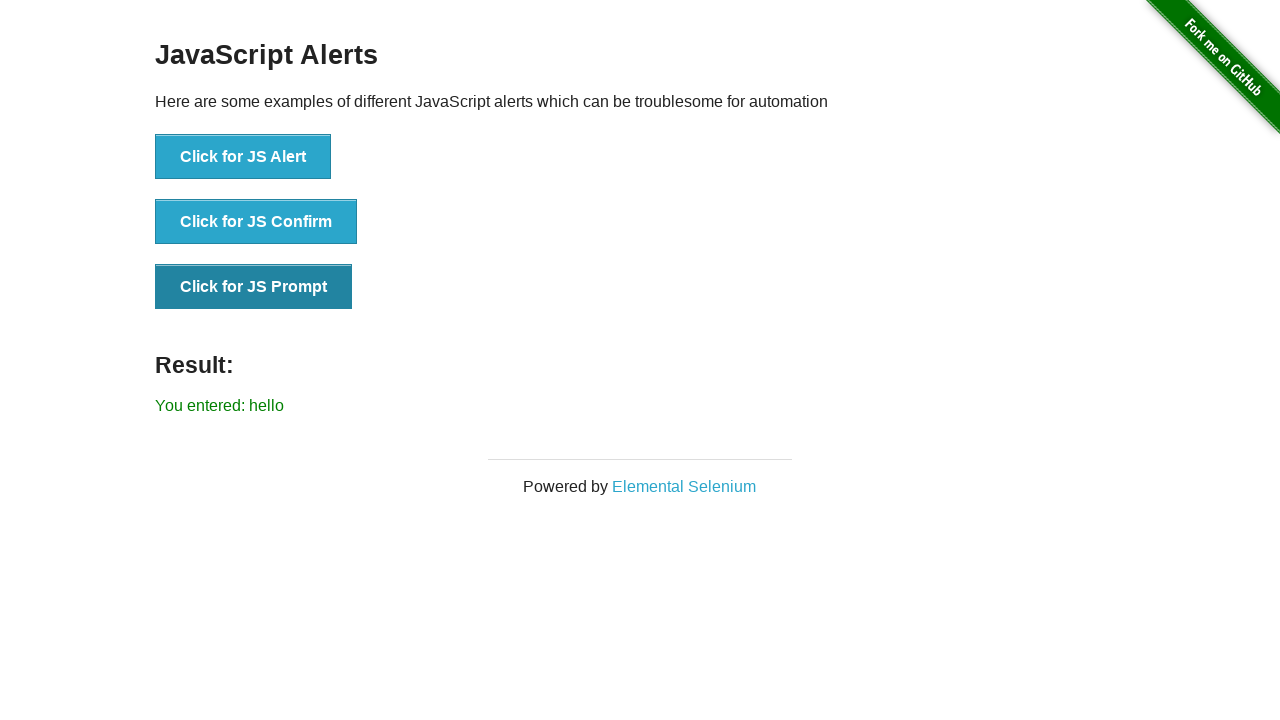